Navigates to the web parking reservation practice site and verifies the URL

Starting URL: https://practice.expandtesting.com/webpark

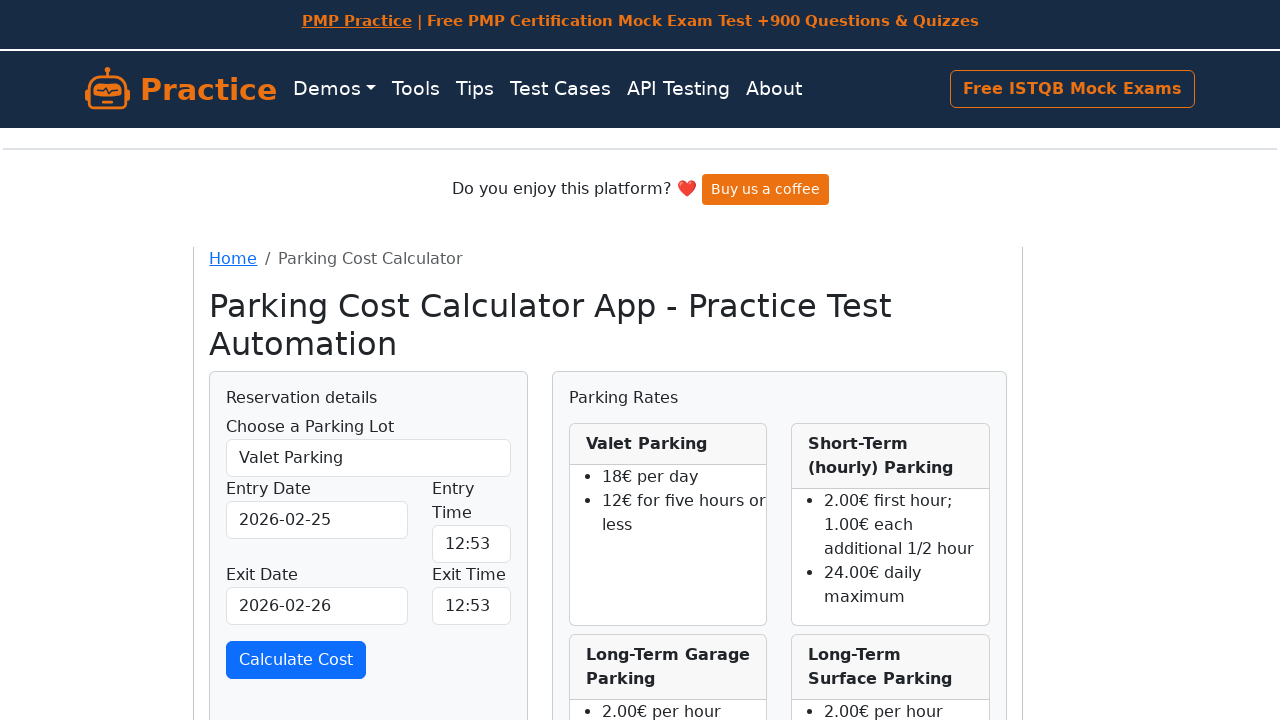

Navigated to web parking reservation practice site
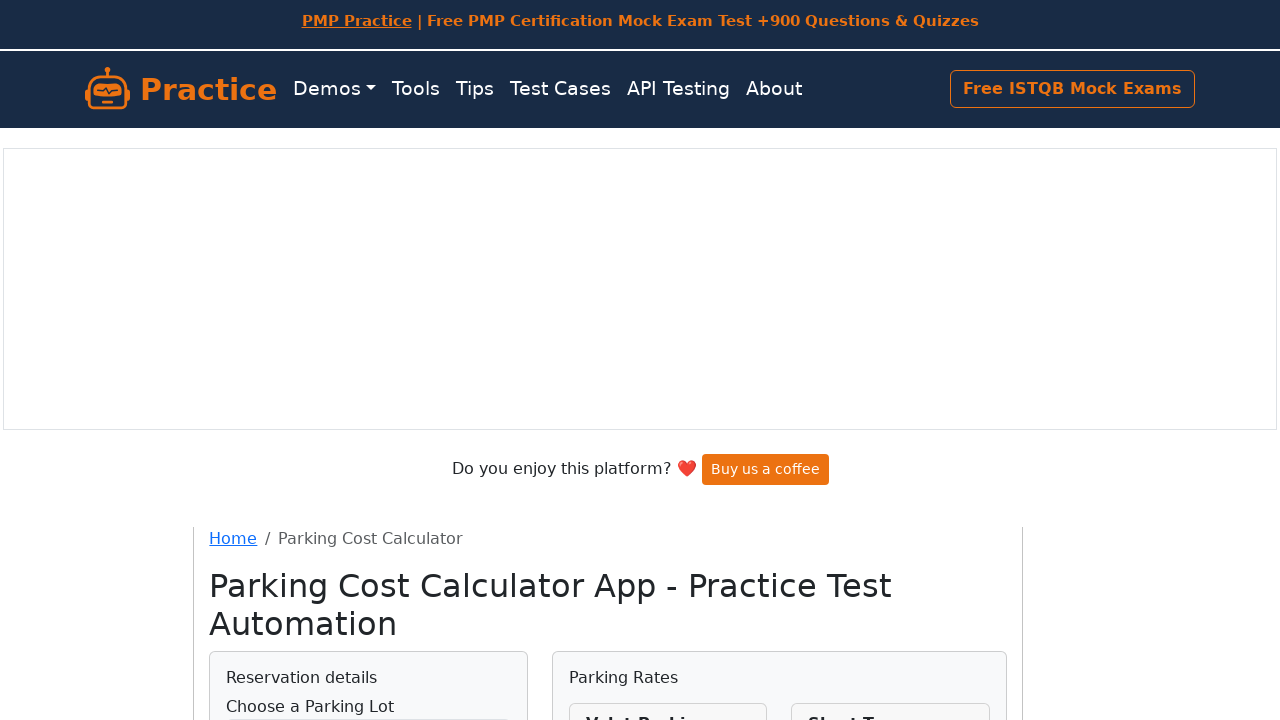

Verified URL matches expected parking reservation site URL
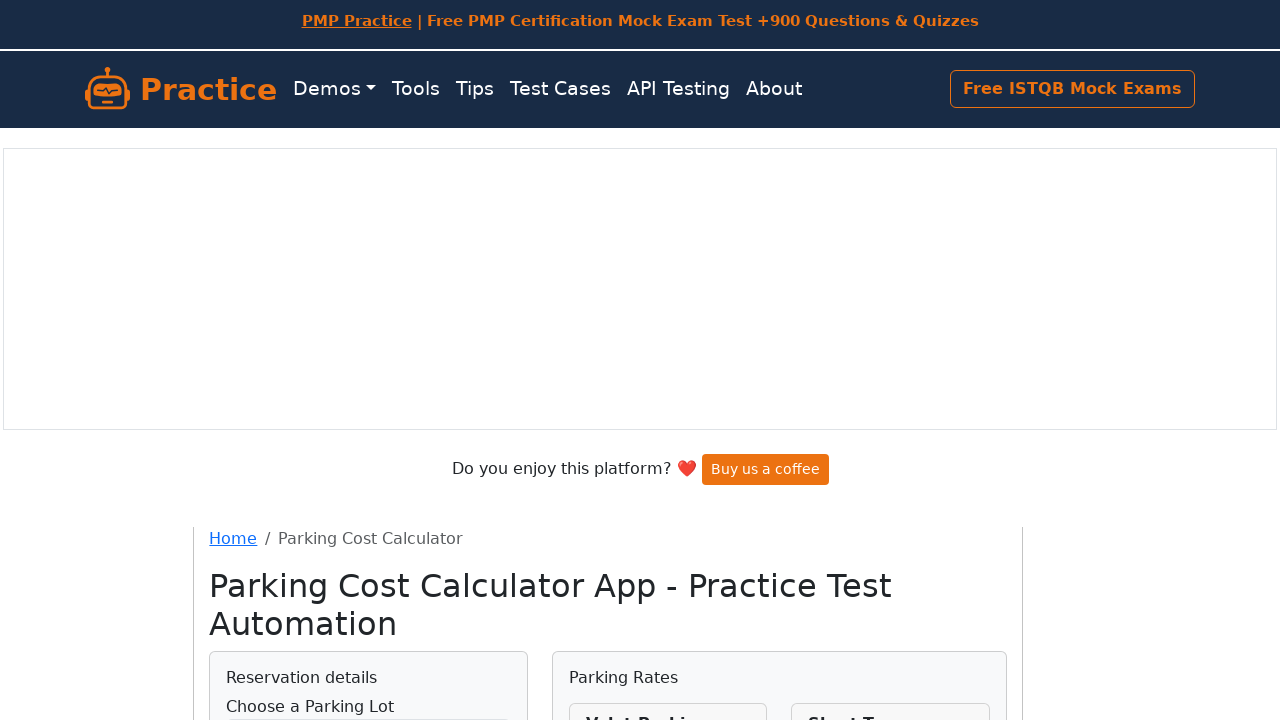

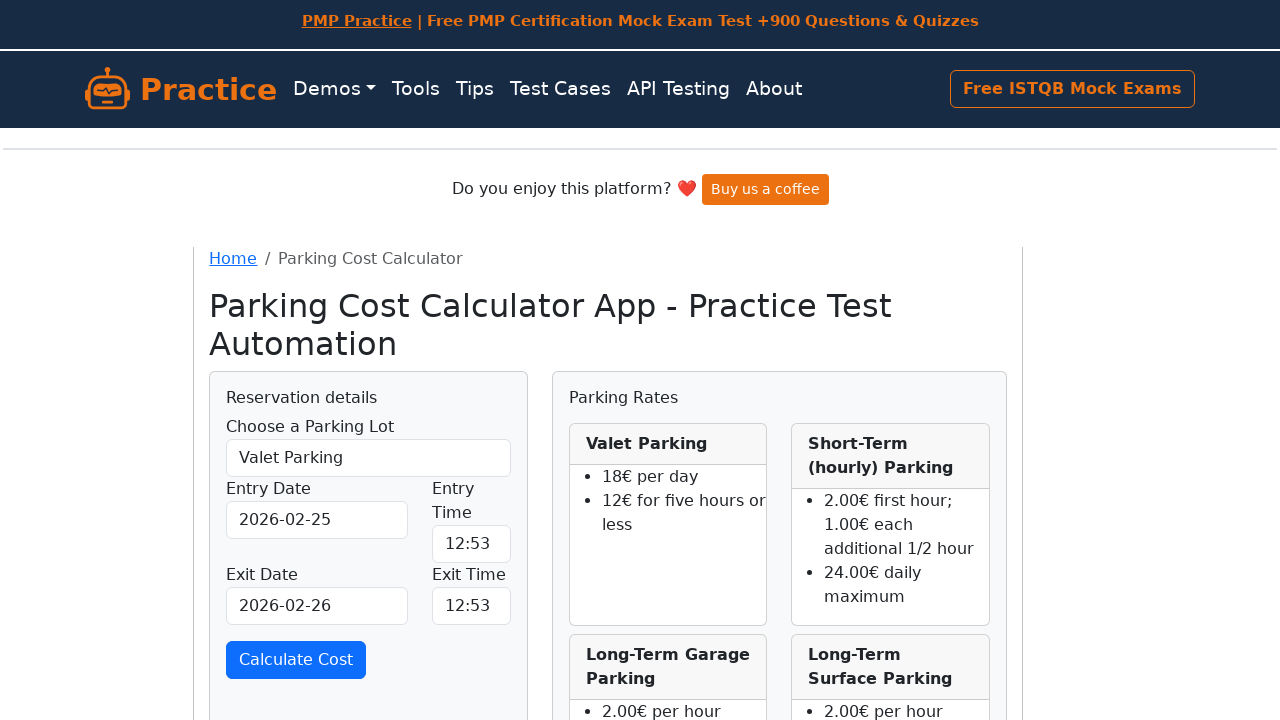